Tests JavaScript alert and confirm dialog handling by triggering alerts and confirm popups

Starting URL: https://rahulshettyacademy.com/AutomationPractice/

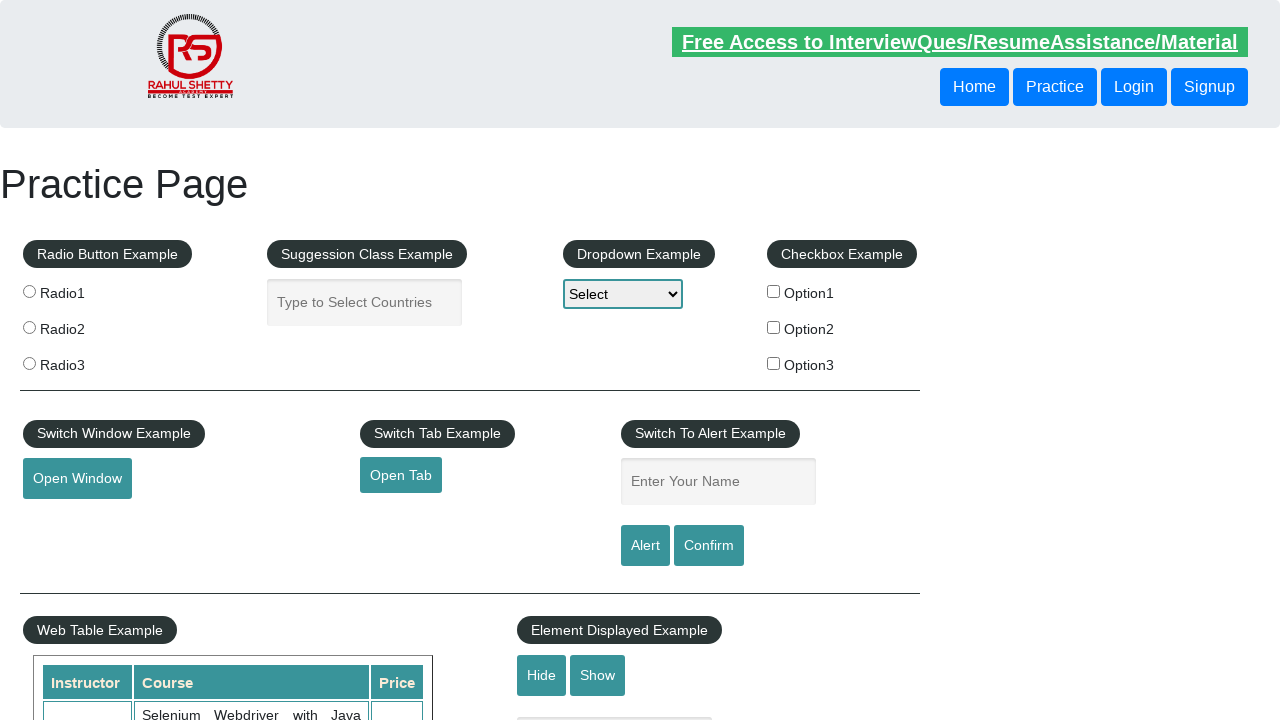

Set up dialog handler to accept all alerts and confirm popups
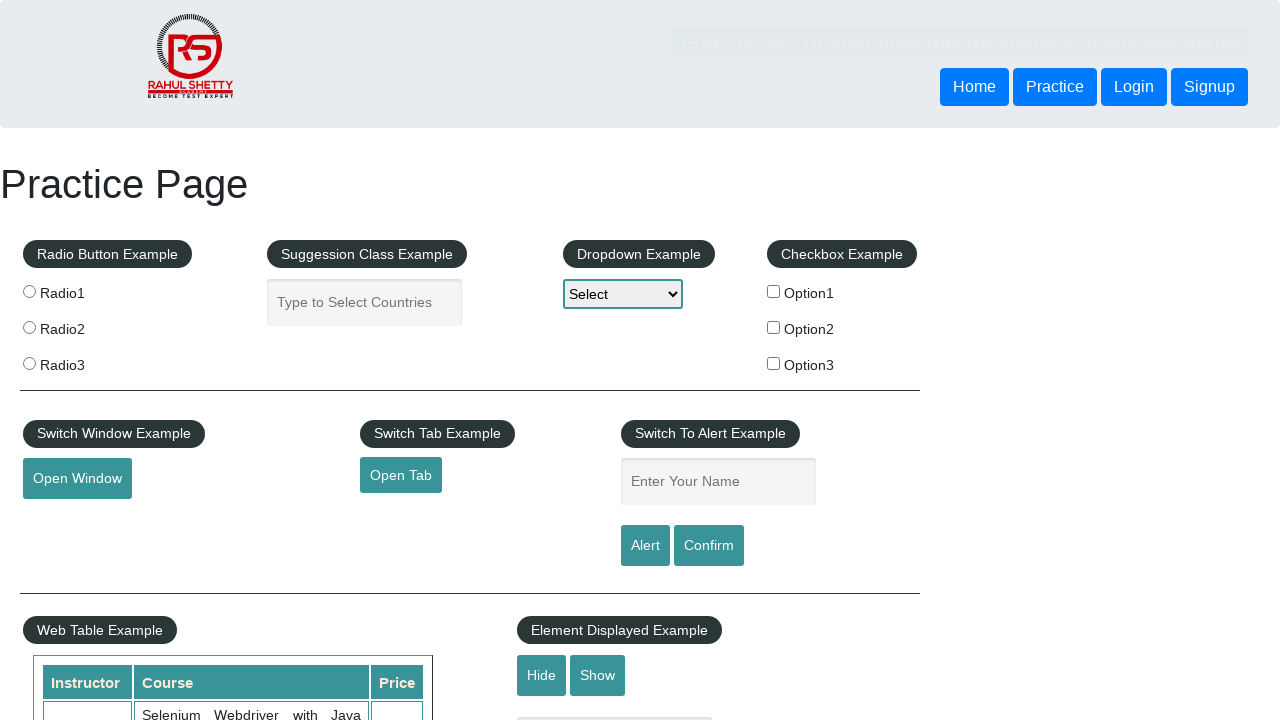

Clicked alert button to trigger JavaScript alert at (645, 546) on #alertbtn
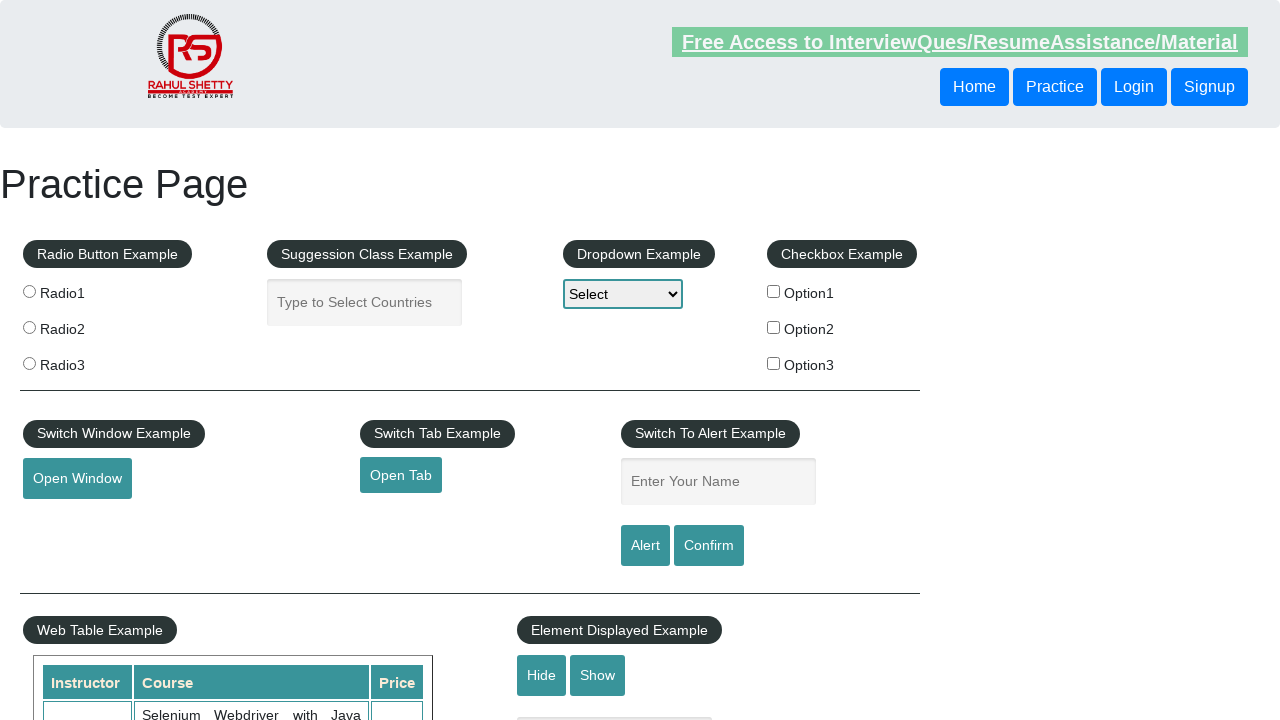

Clicked confirm button to trigger confirm popup at (709, 546) on #confirmbtn
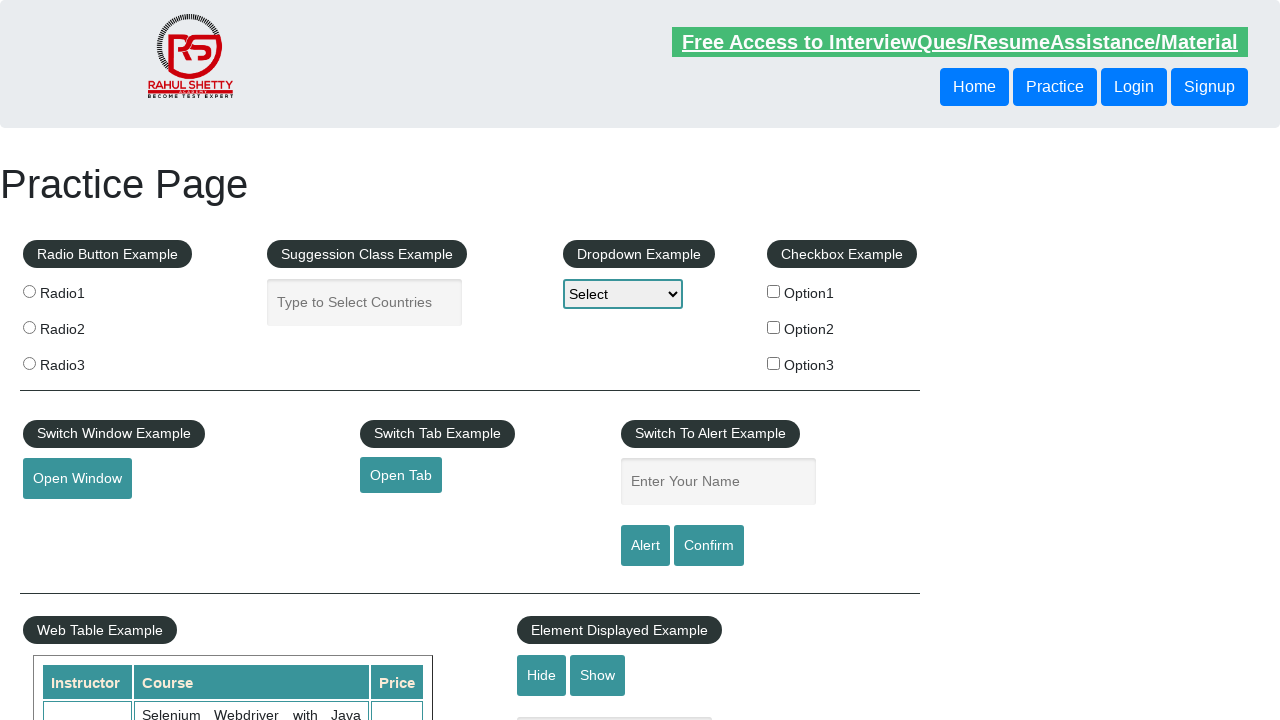

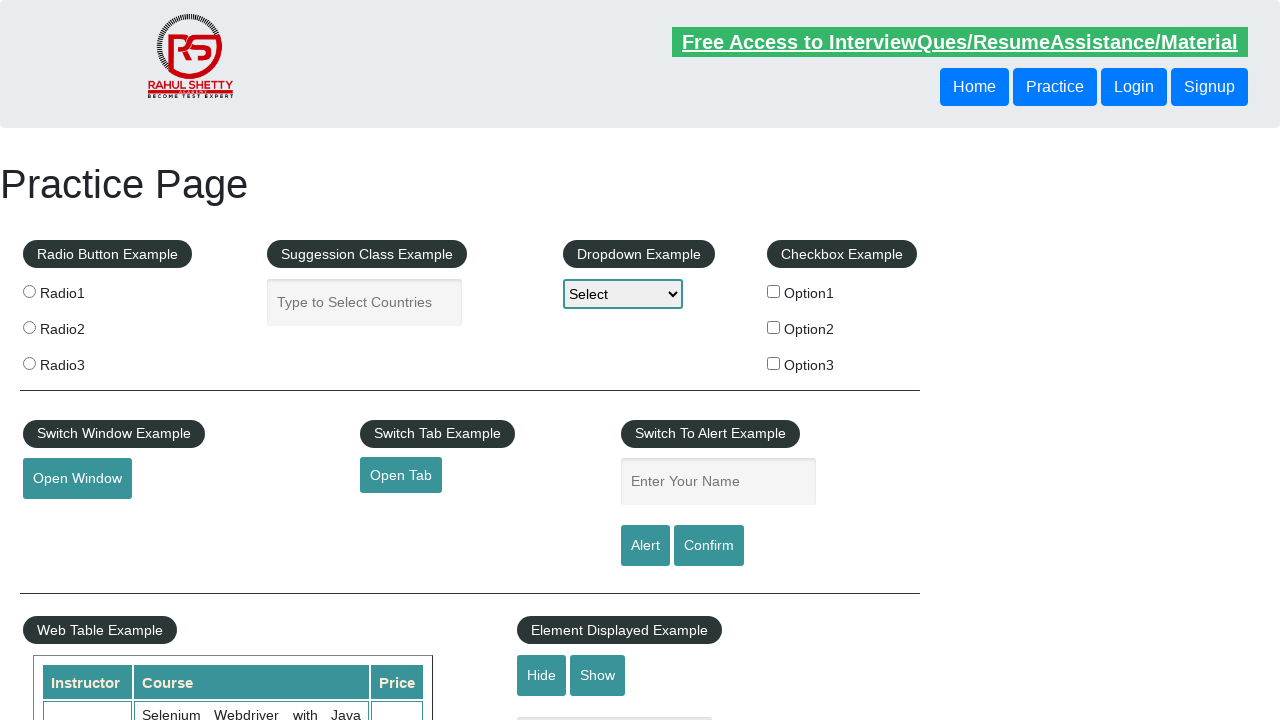